Tests the Python.org website by performing a search for "pycon" and verifying search results are returned

Starting URL: http://www.python.org

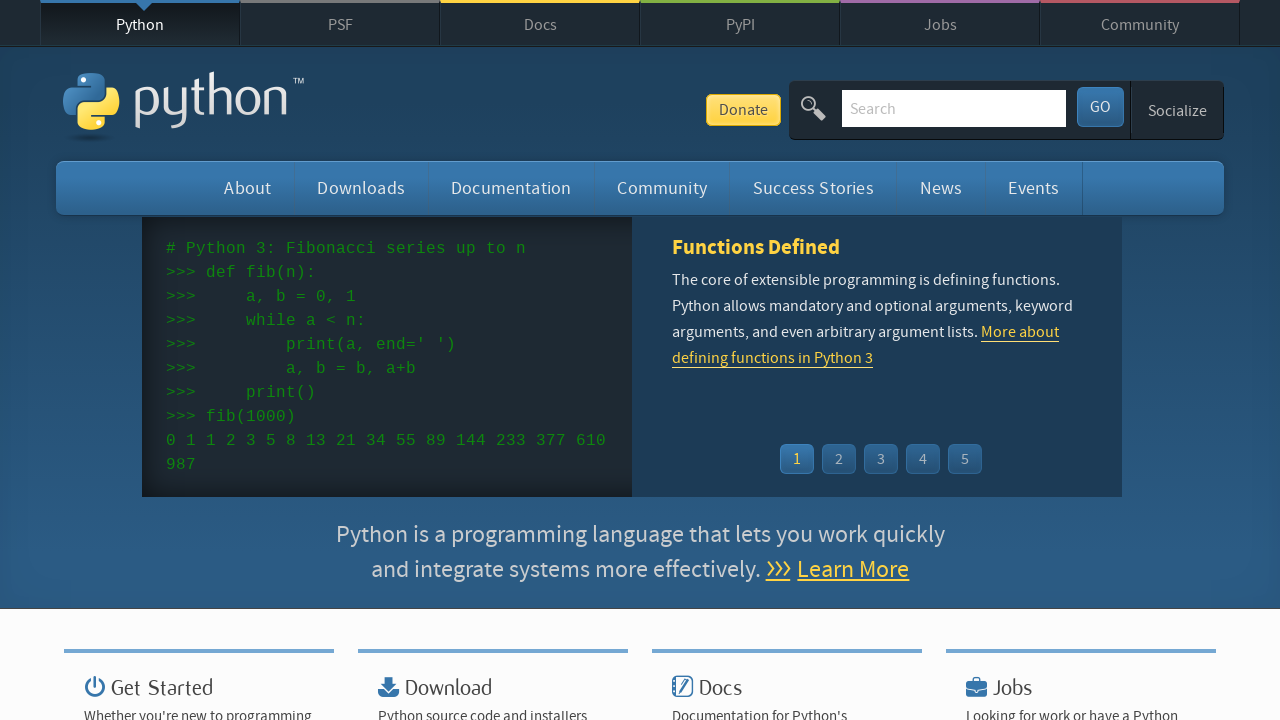

Filled search box with 'pycon' on input[name='q']
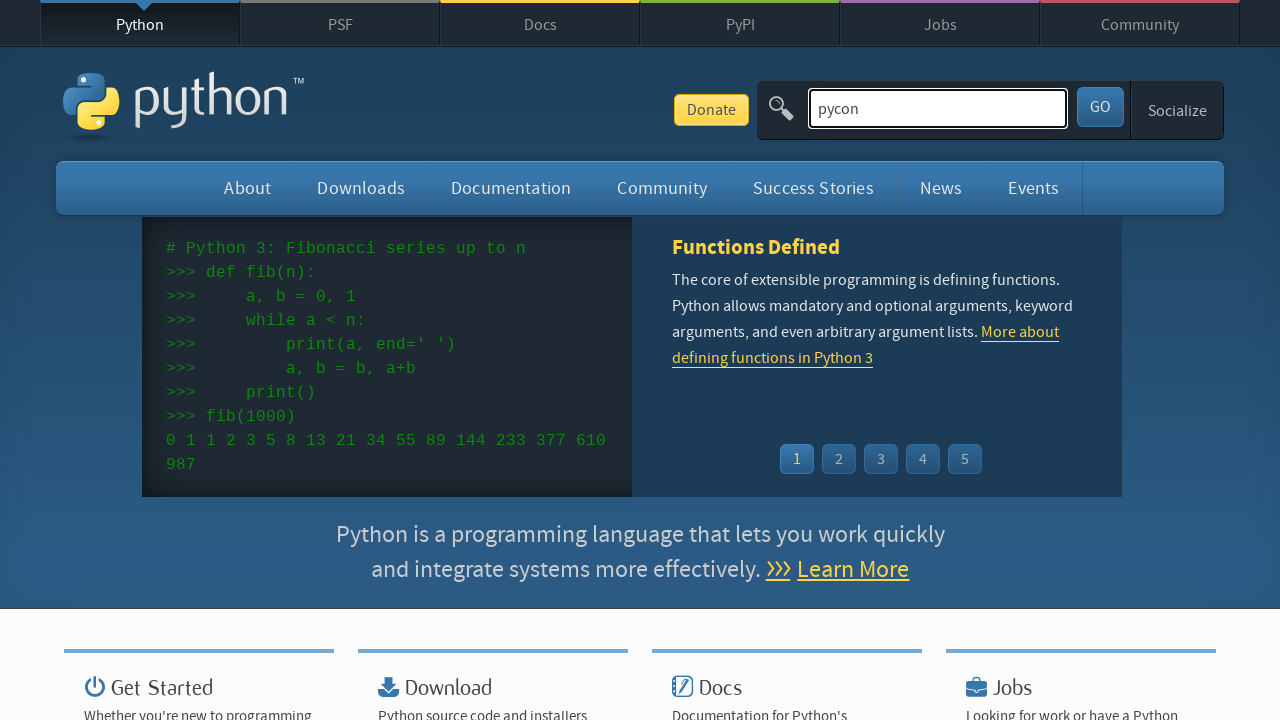

Pressed Enter to submit search on input[name='q']
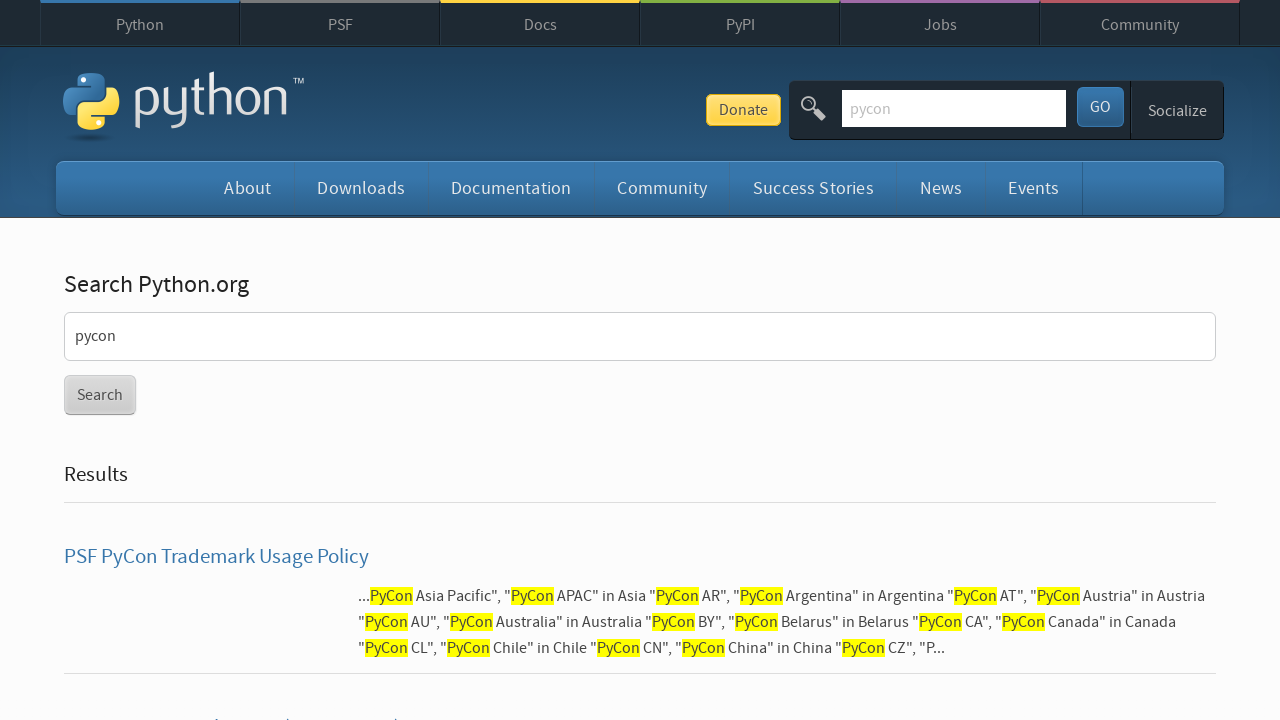

Search results loaded and network idle
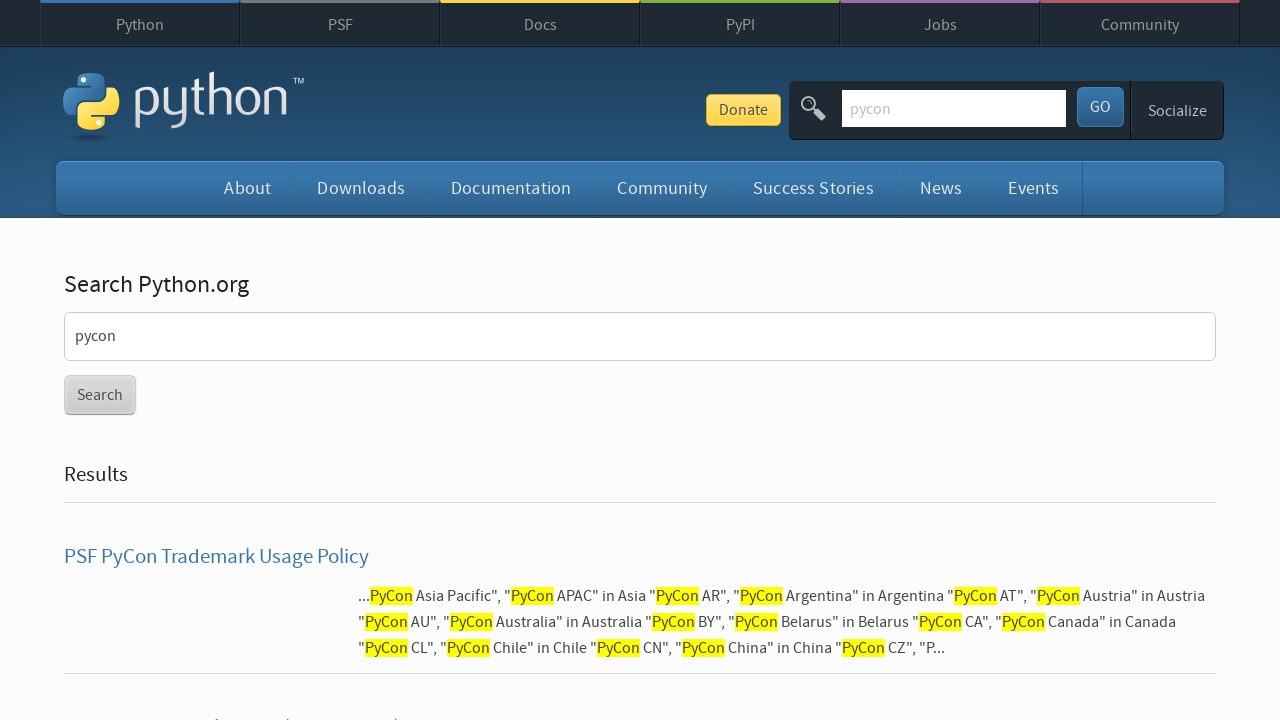

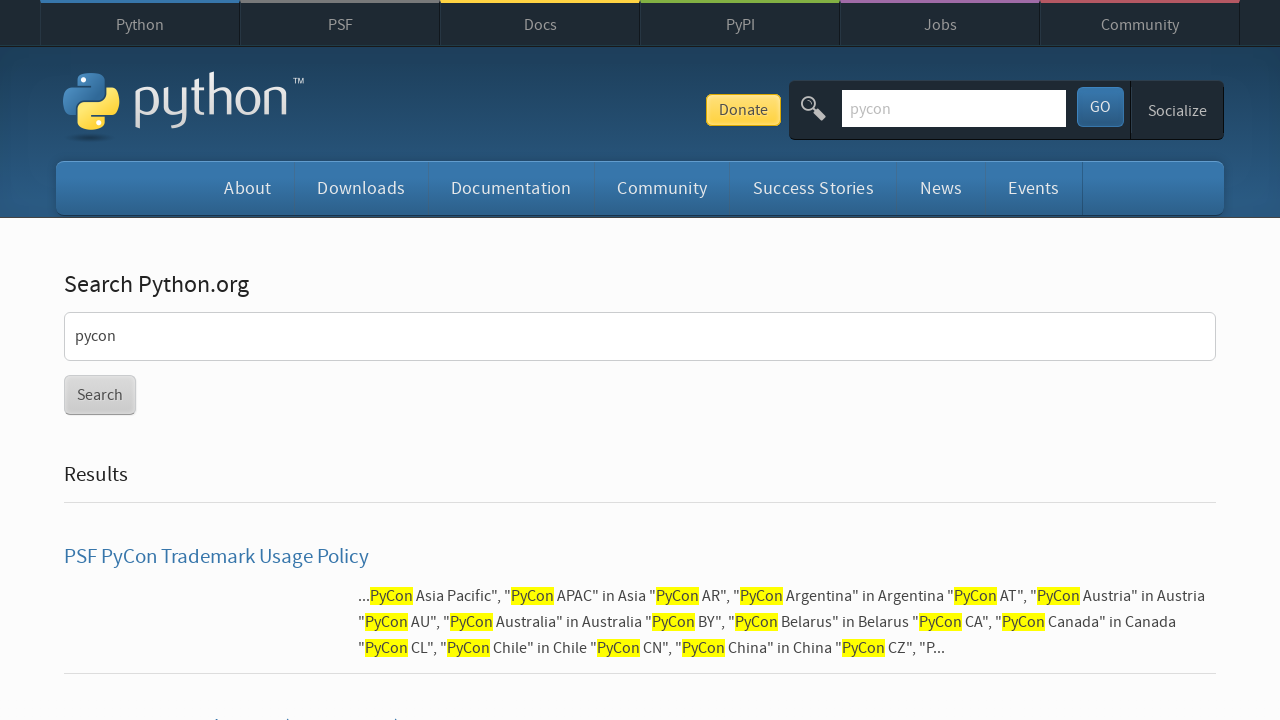